Finds all checkboxes on the page, checks any that are unchecked, then verifies all are checked

Starting URL: https://www.tutorialspoint.com/selenium/practice/selenium_automation_practice.php

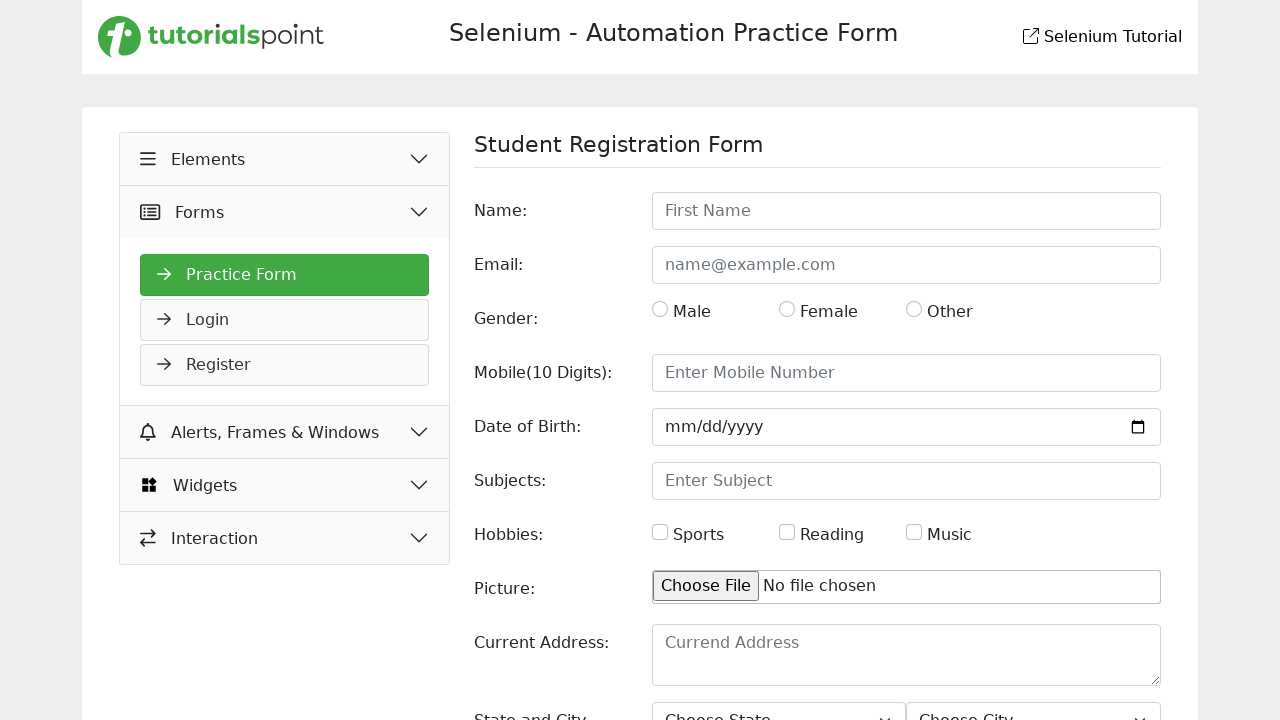

Waited for page to load (3000ms)
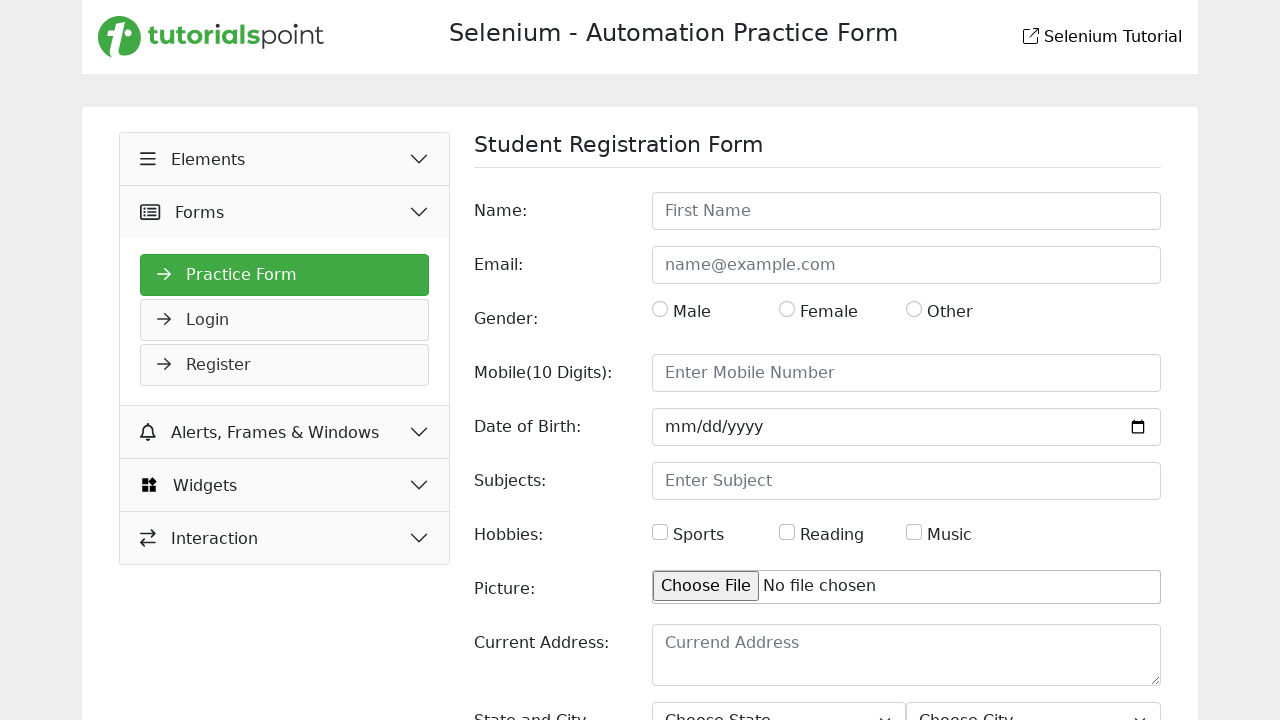

Found all checkboxes on the page
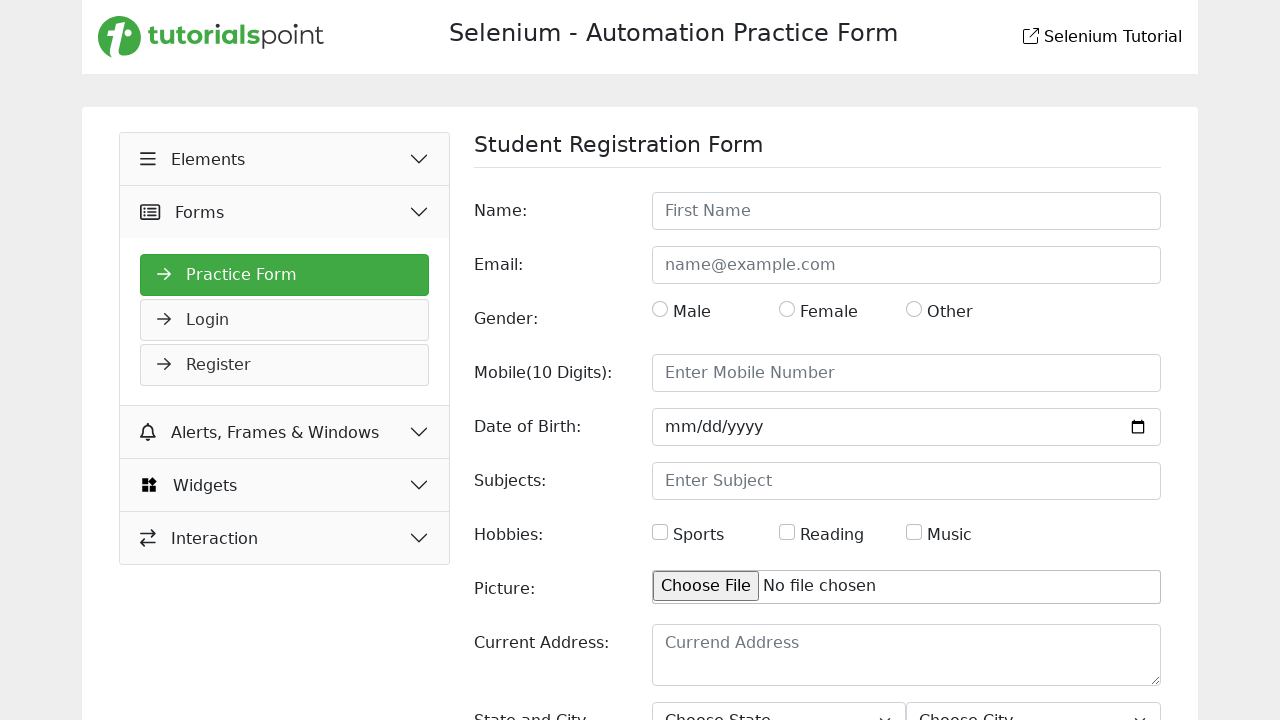

Clicked an unchecked checkbox to check it at (660, 532) on input[type='checkbox'] >> nth=0
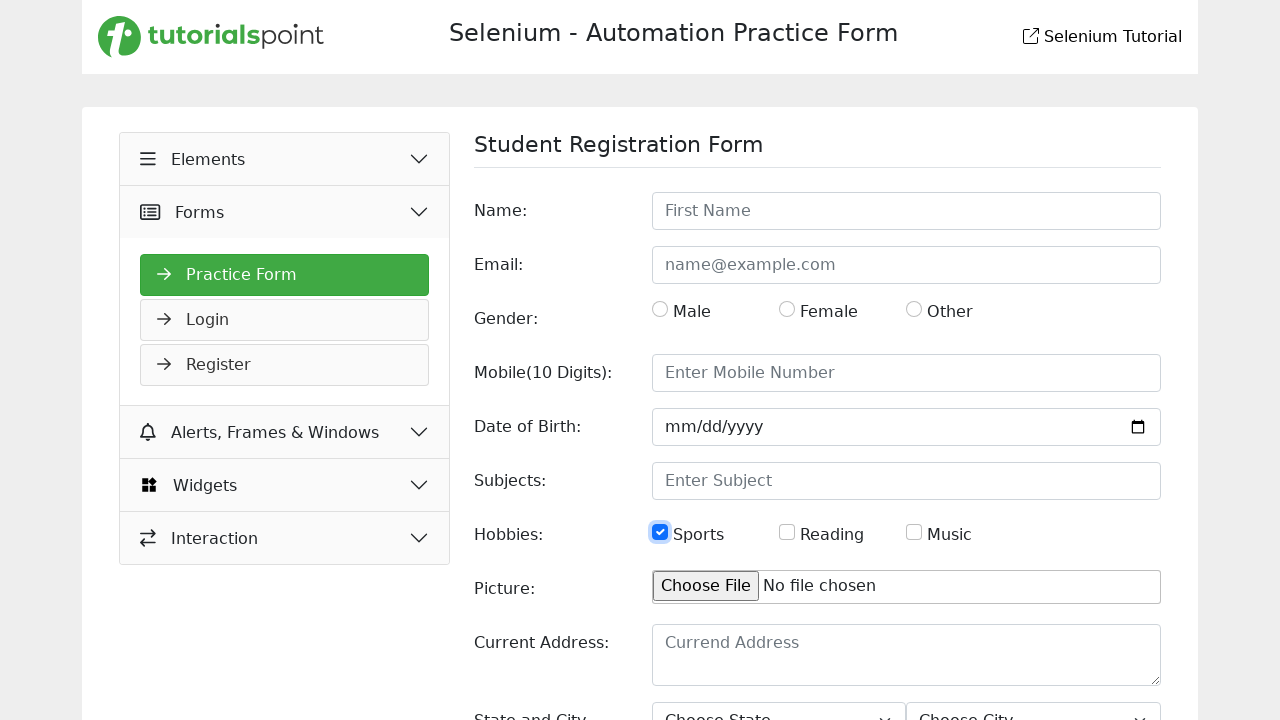

Clicked an unchecked checkbox to check it at (787, 532) on input[type='checkbox'] >> nth=1
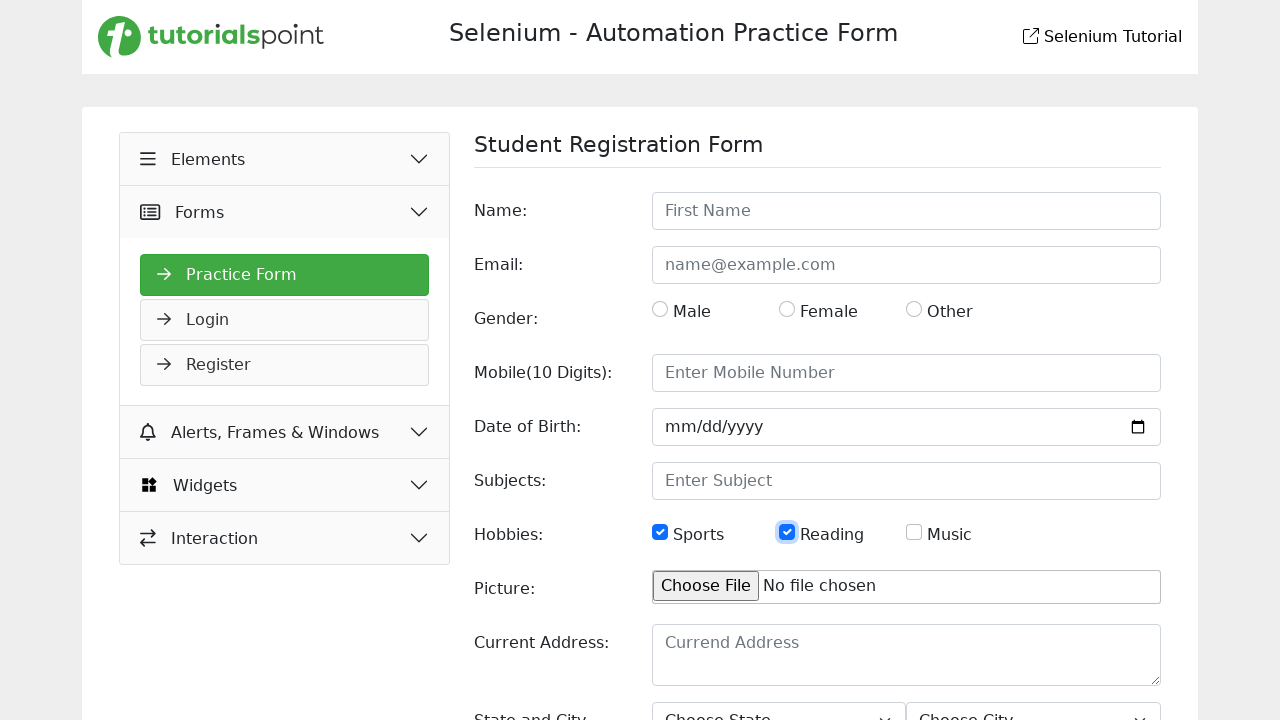

Clicked an unchecked checkbox to check it at (914, 532) on input[type='checkbox'] >> nth=2
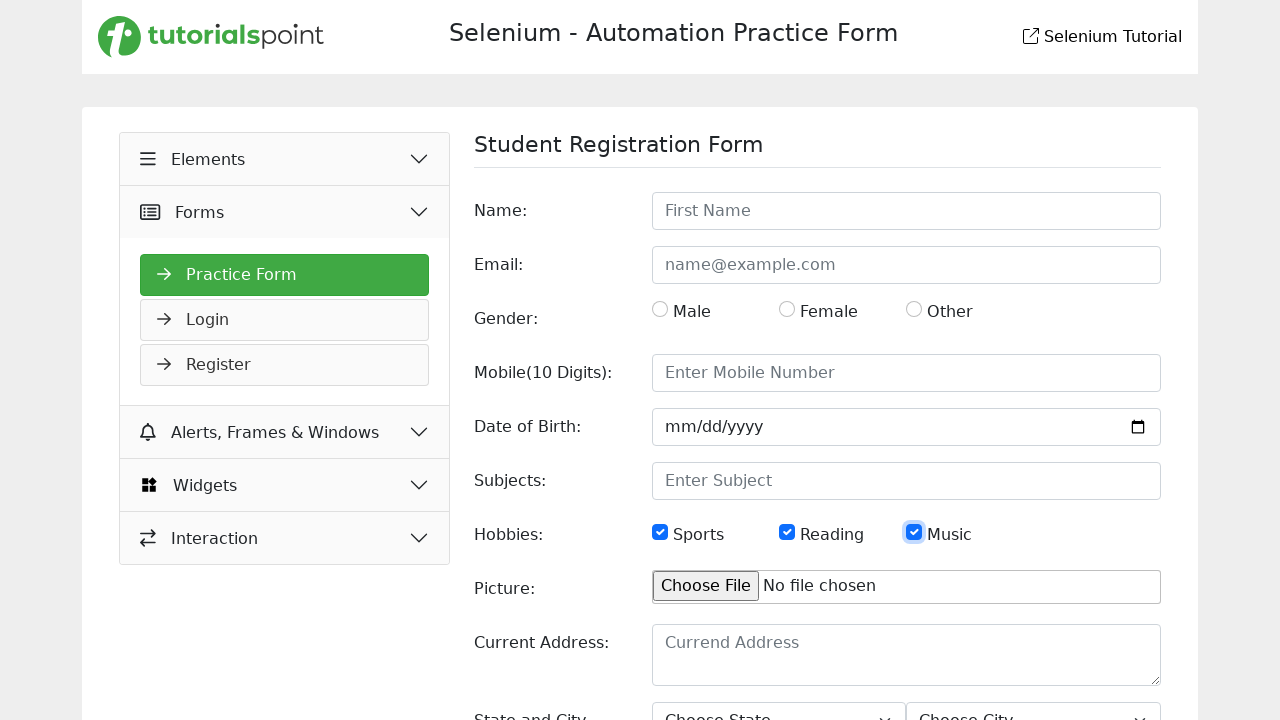

Verified checkbox is checked
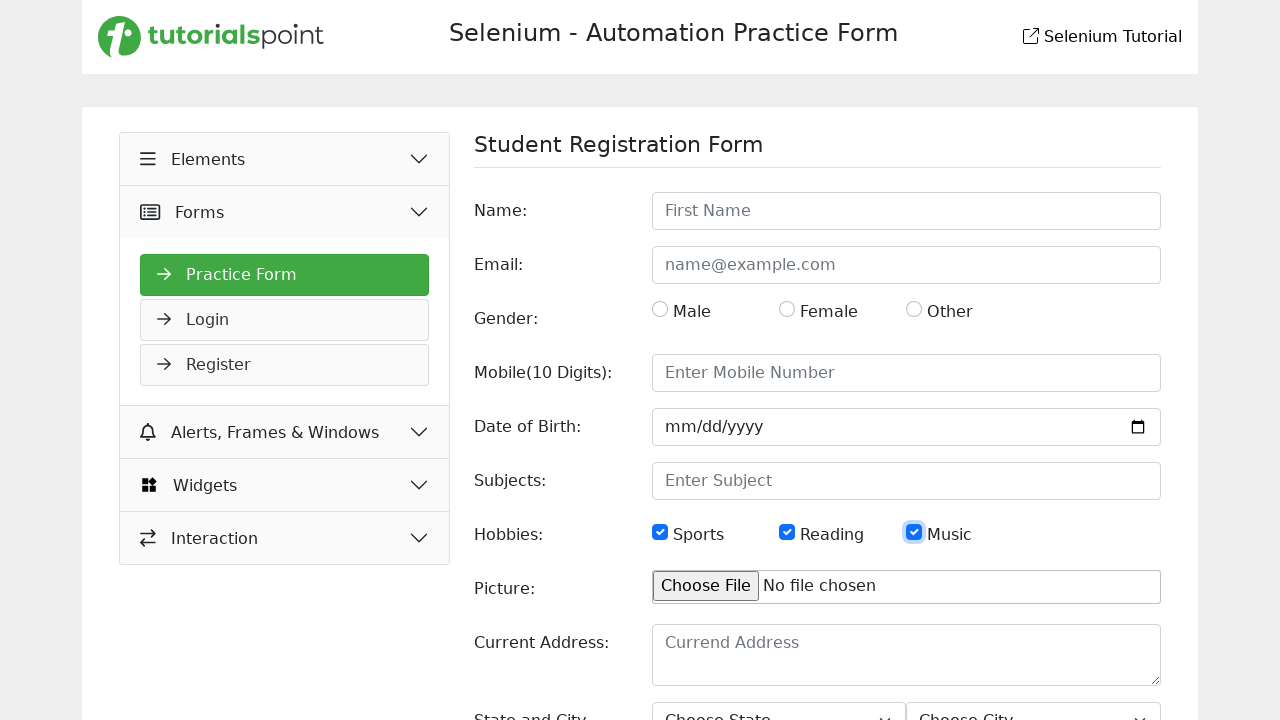

Verified checkbox is checked
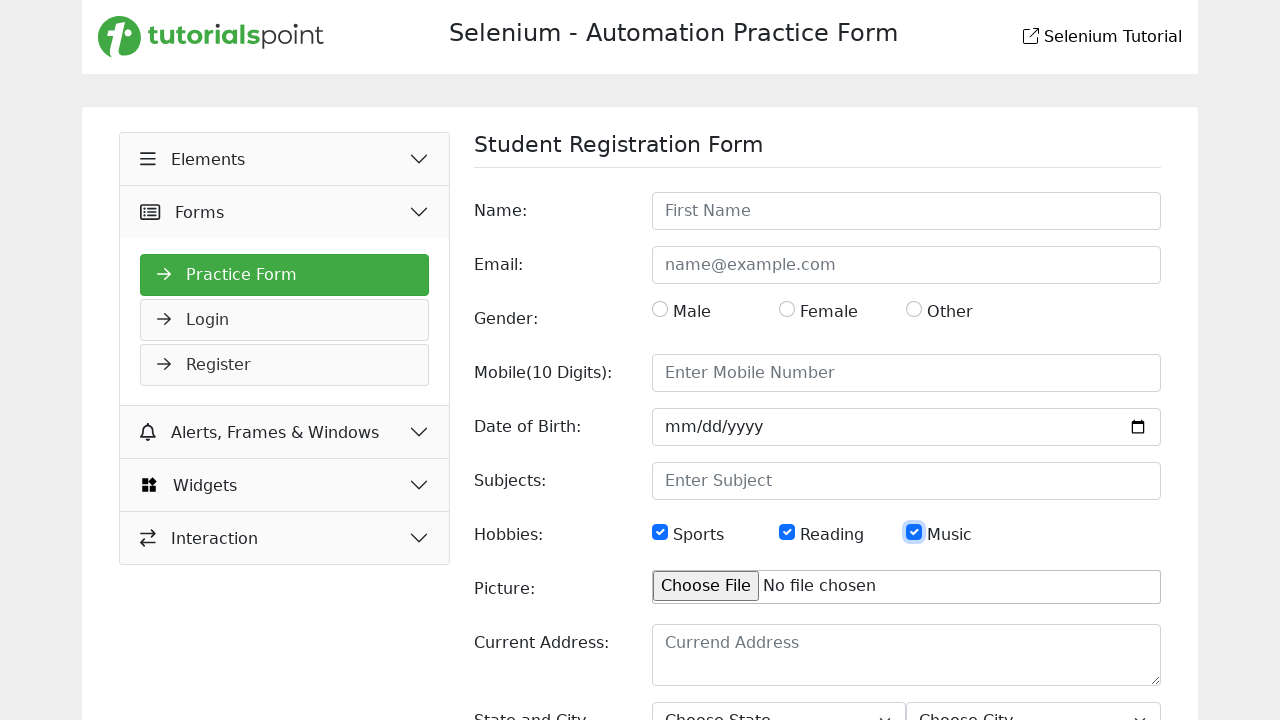

Verified checkbox is checked
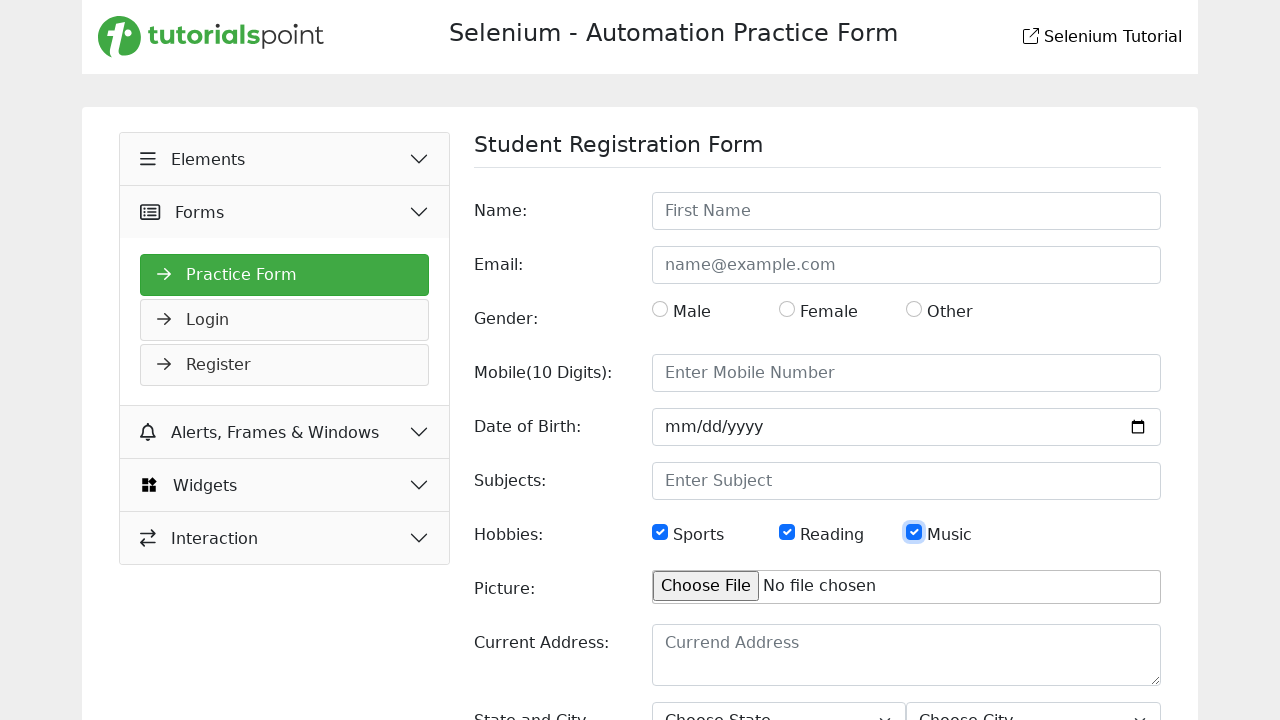

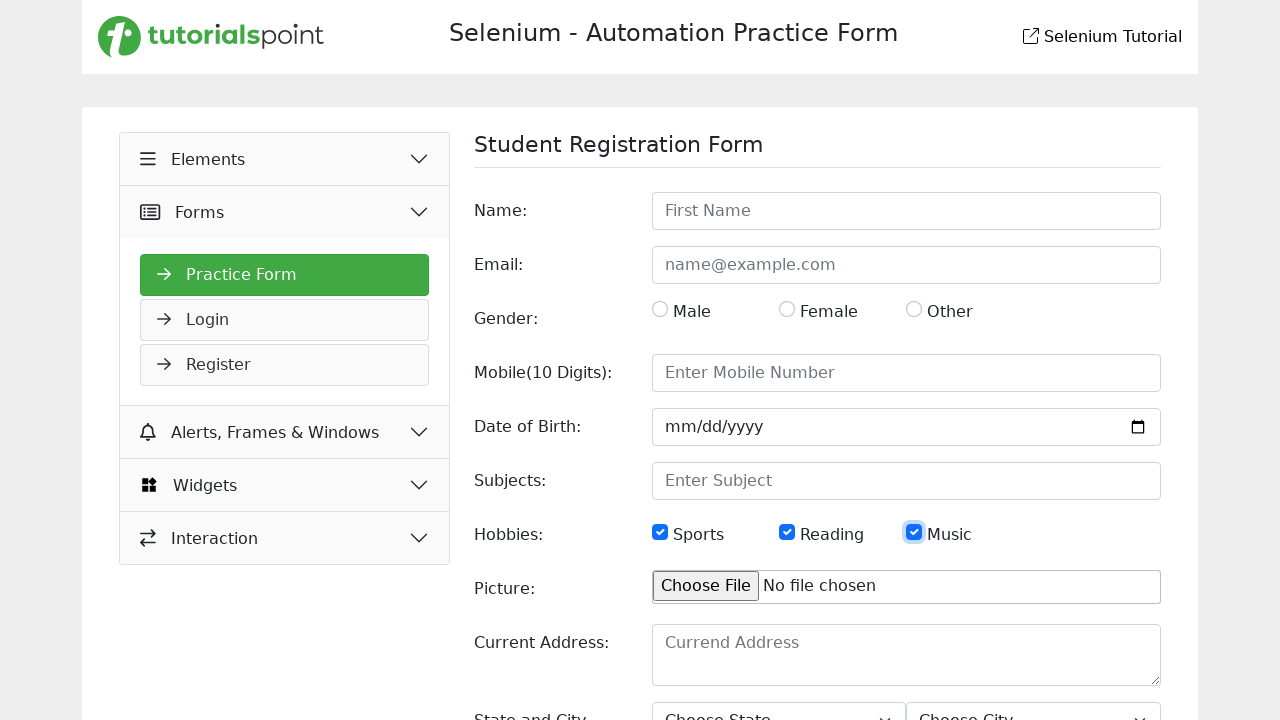